Tests radio button interaction by finding all radio buttons with name 'lang' and clicking each one in sequence to verify they can be selected

Starting URL: http://seleniumpractise.blogspot.in/2016/08/how-to-automate-radio-button-in.html

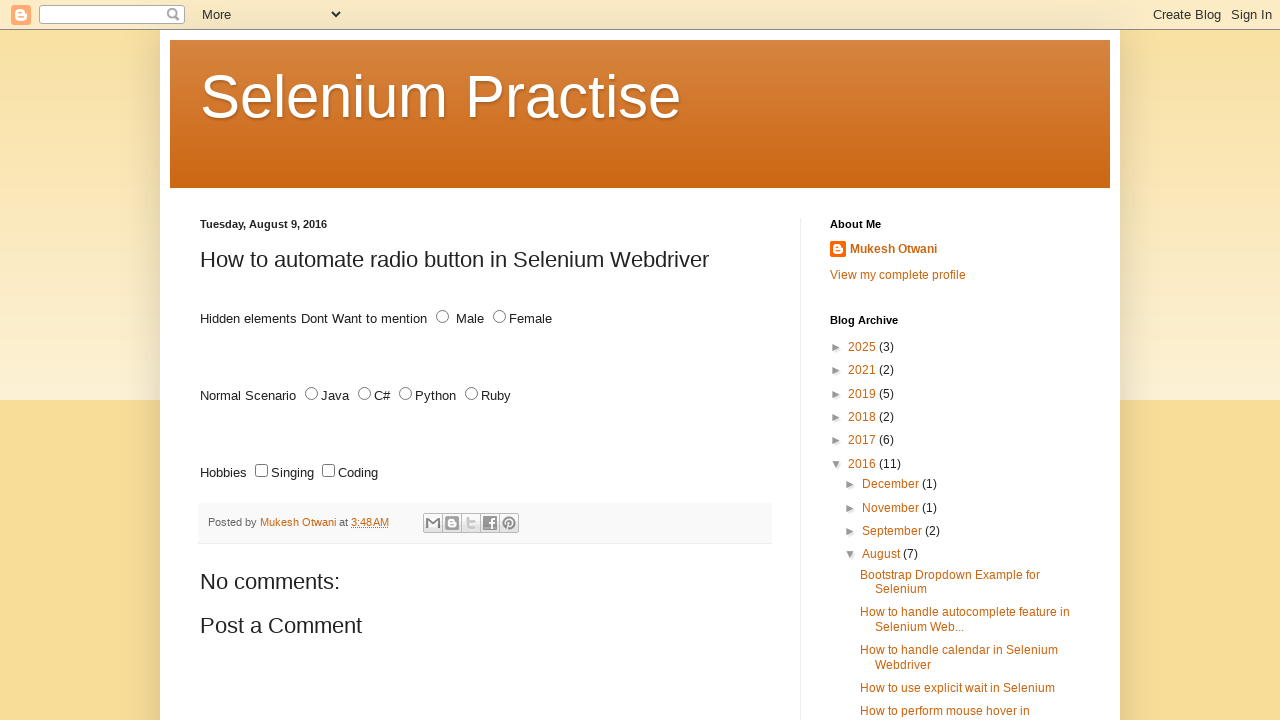

Waited for radio buttons with name 'lang' to be present
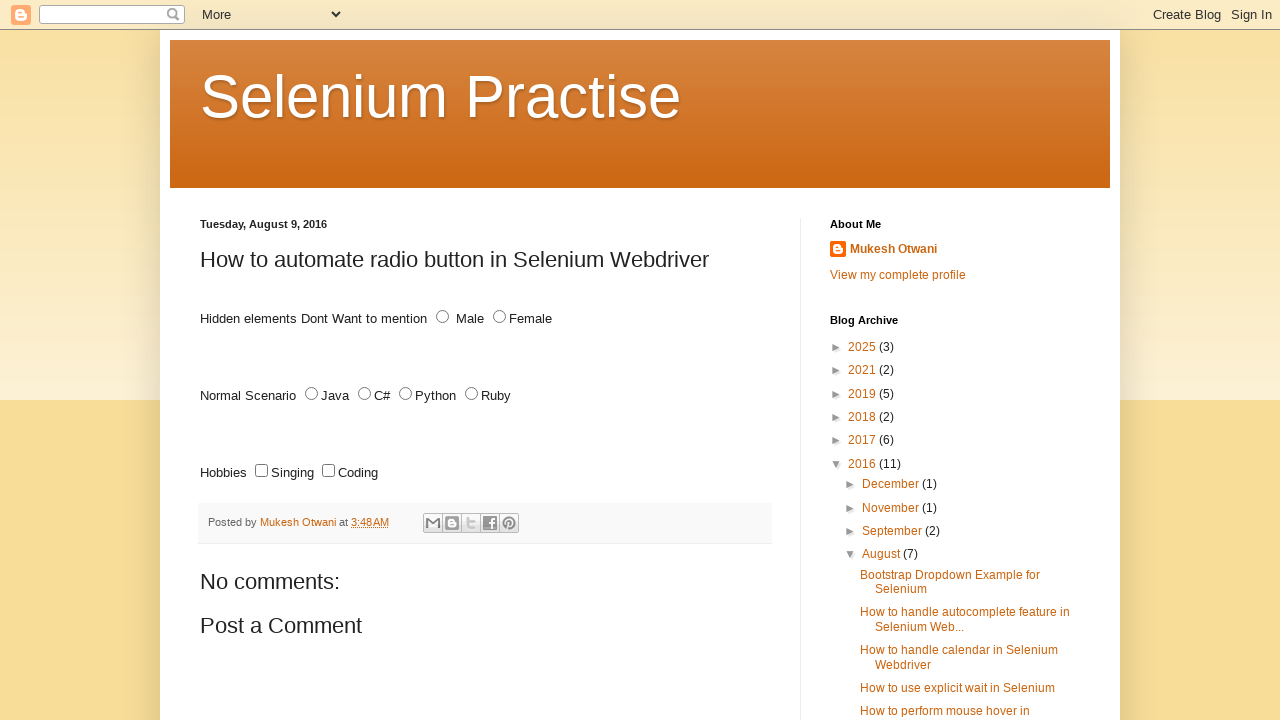

Located all radio buttons with name 'lang'
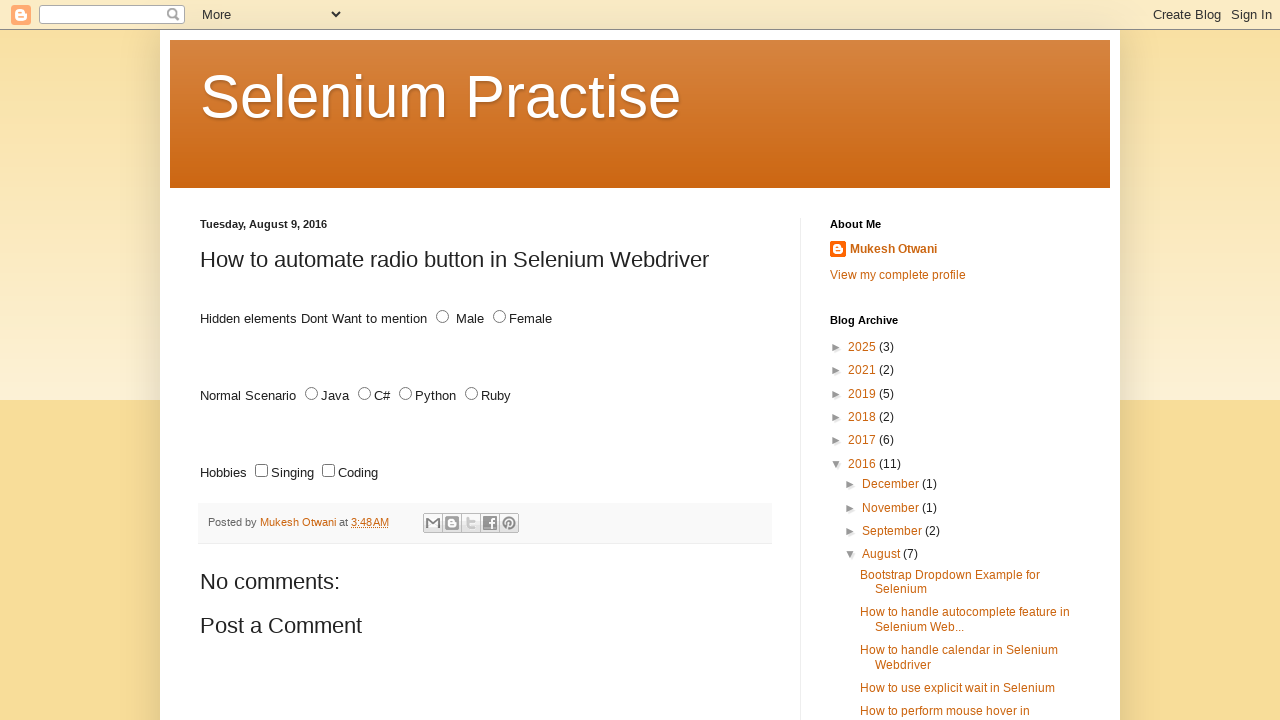

Found 4 radio button(s) with name 'lang'
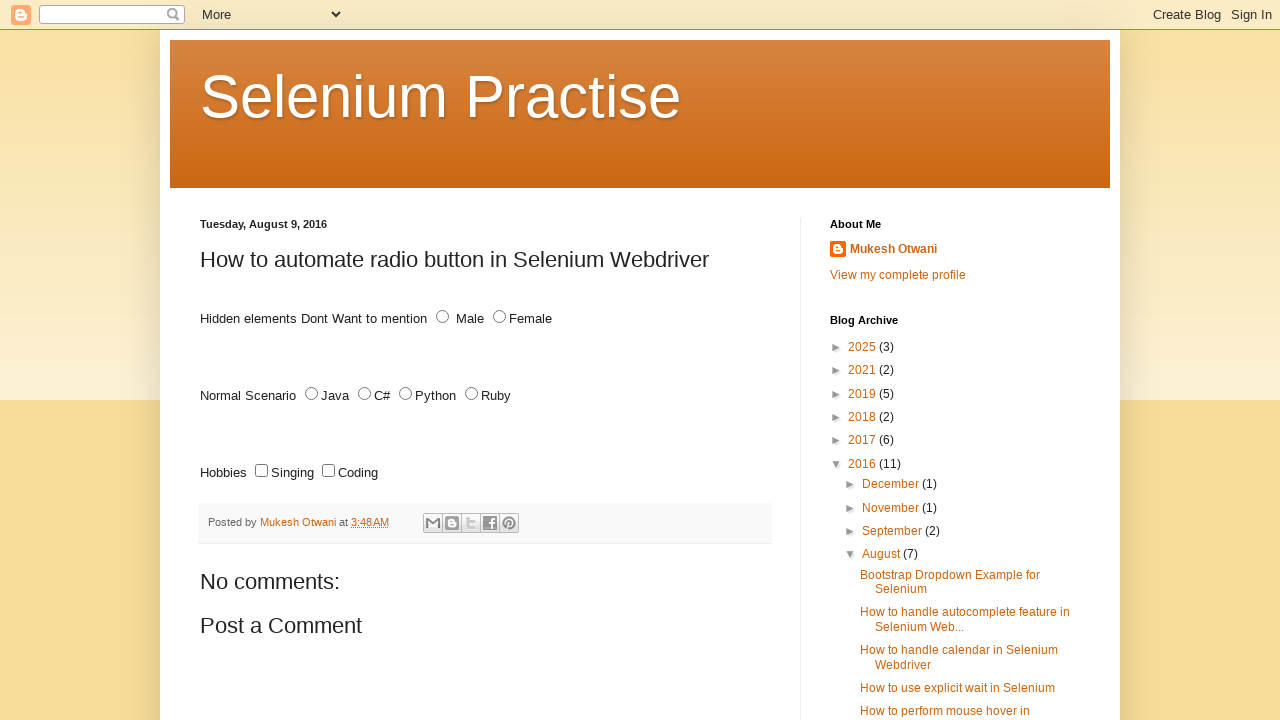

Clicked radio button 1 of 4 at (312, 394) on input[name='lang'][type='radio'] >> nth=0
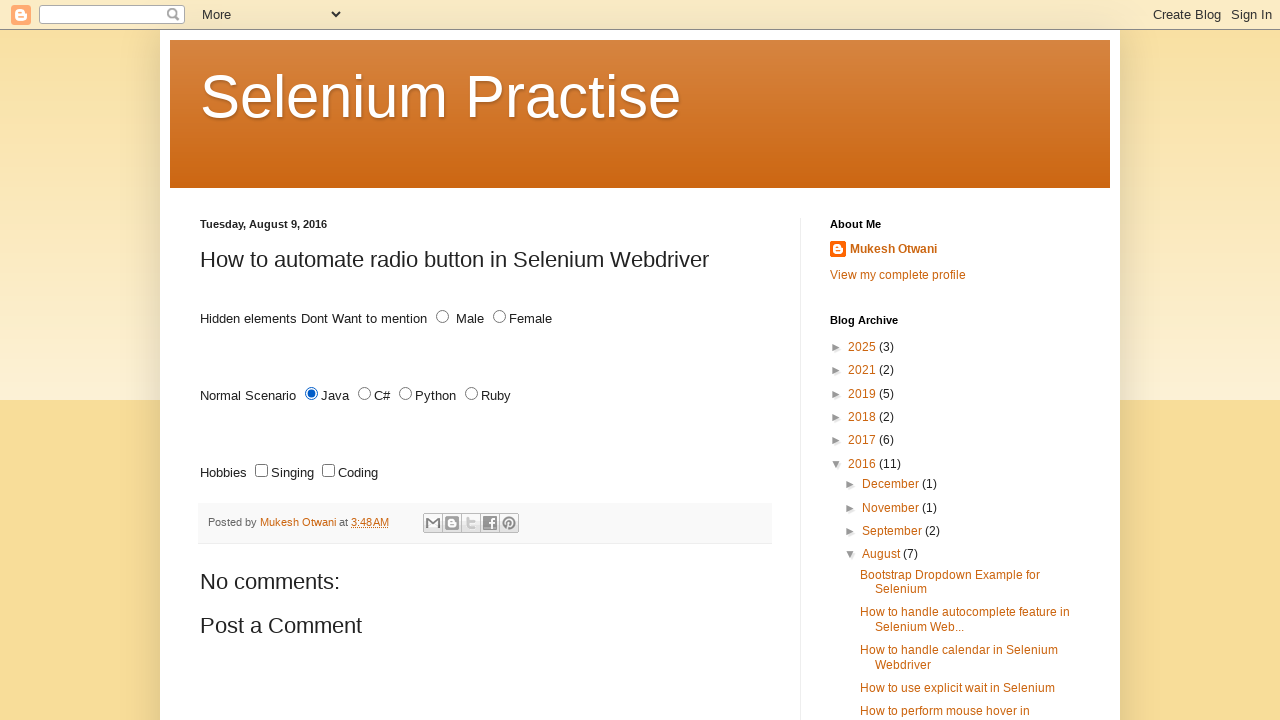

Clicked radio button 2 of 4 at (364, 394) on input[name='lang'][type='radio'] >> nth=1
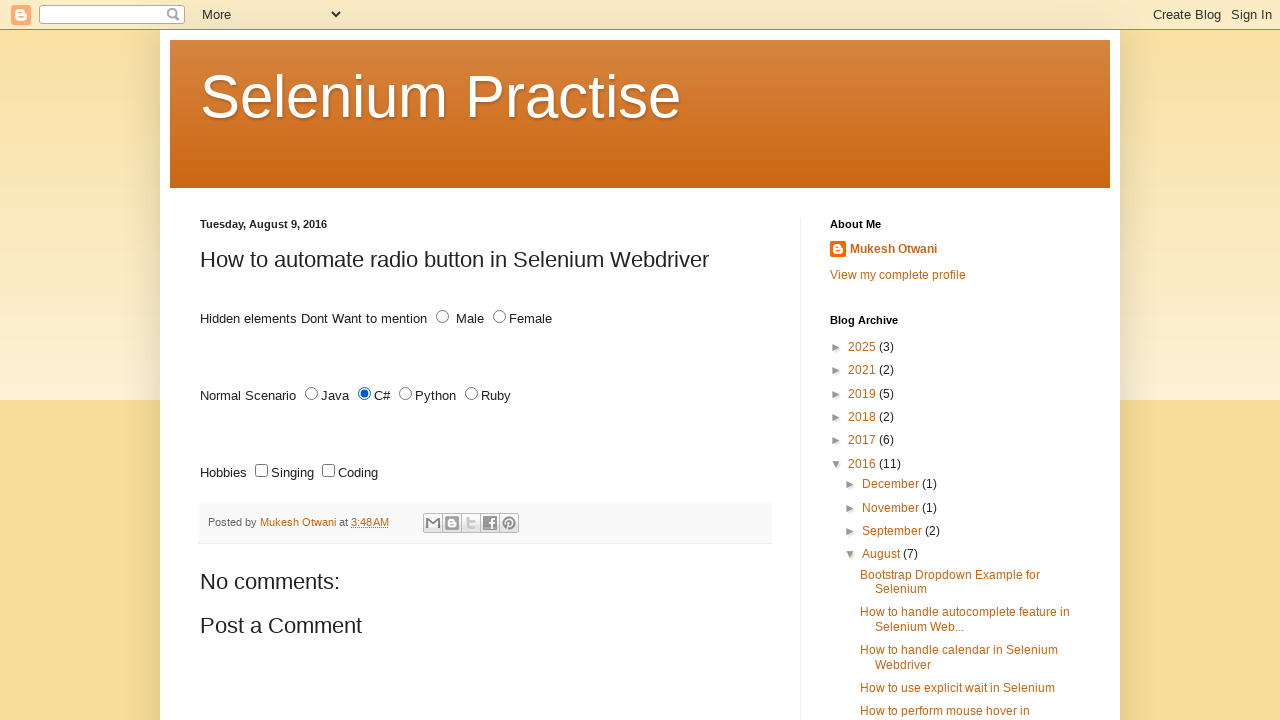

Clicked radio button 3 of 4 at (406, 394) on input[name='lang'][type='radio'] >> nth=2
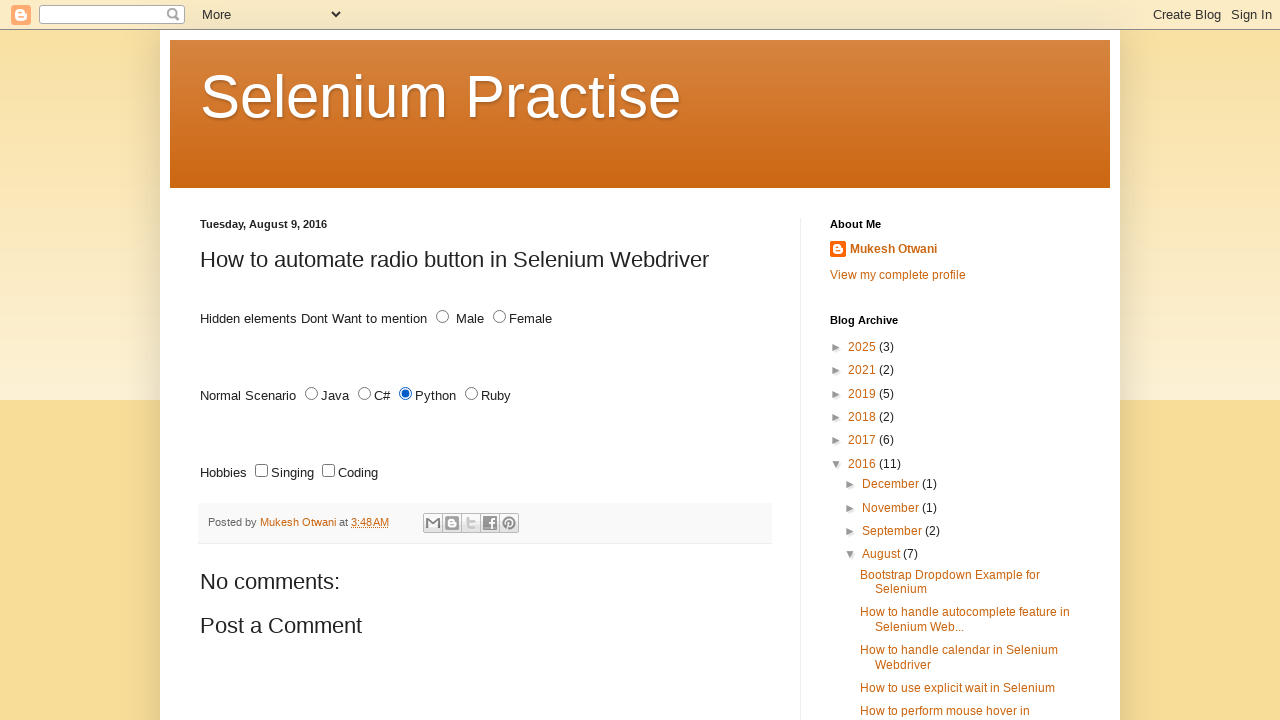

Clicked radio button 4 of 4 at (472, 394) on input[name='lang'][type='radio'] >> nth=3
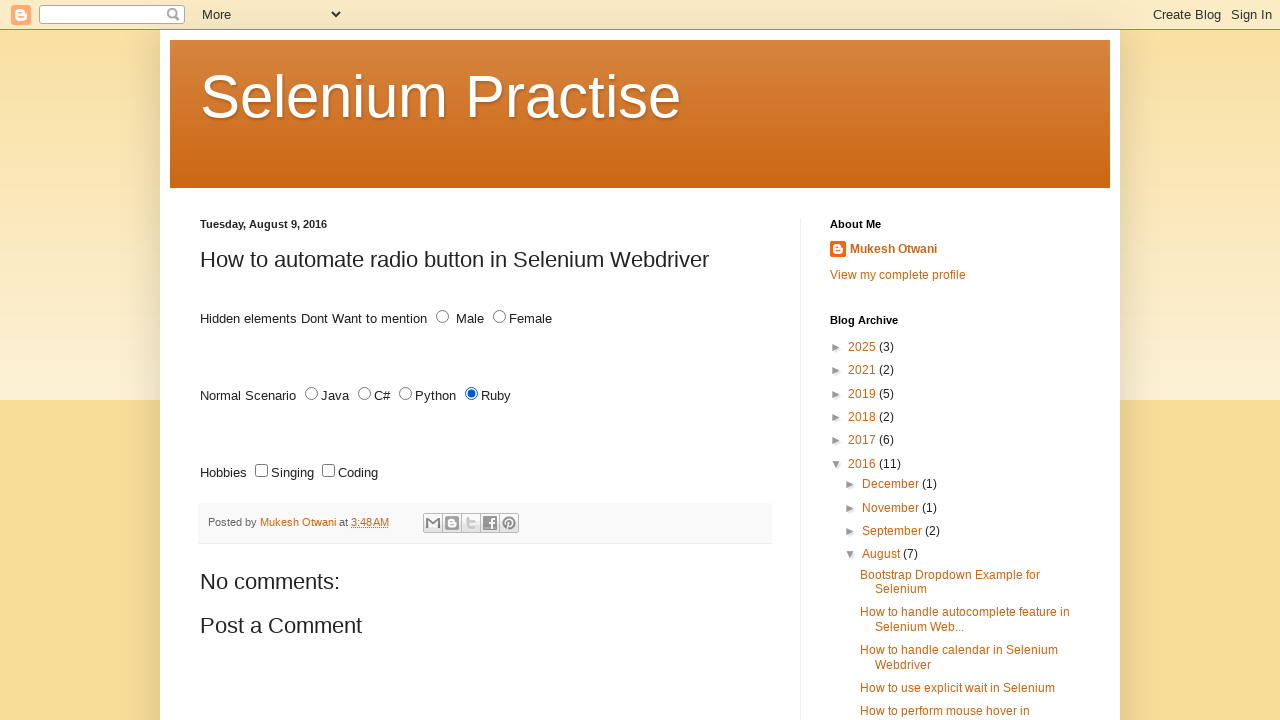

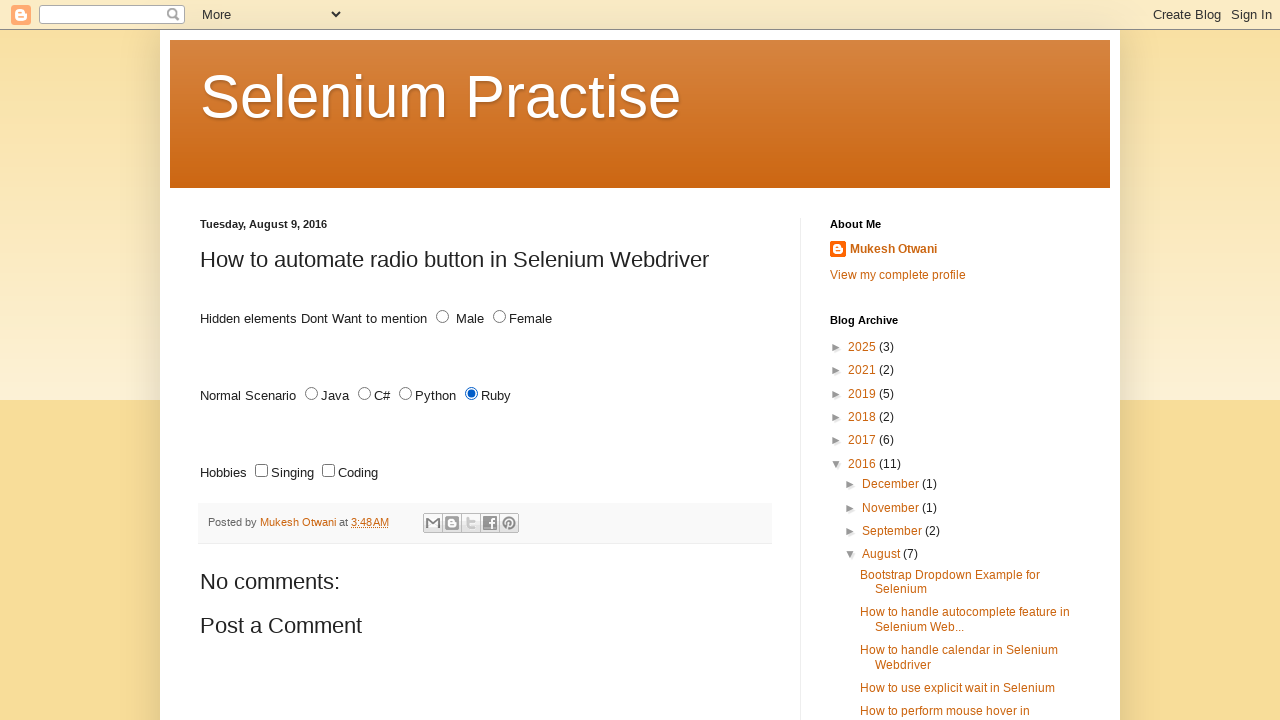